Tests various UI elements including checkboxes, radio buttons for enabling/disabling date fields, and passenger count selection using increment buttons

Starting URL: https://rahulshettyacademy.com/dropdownsPractise/

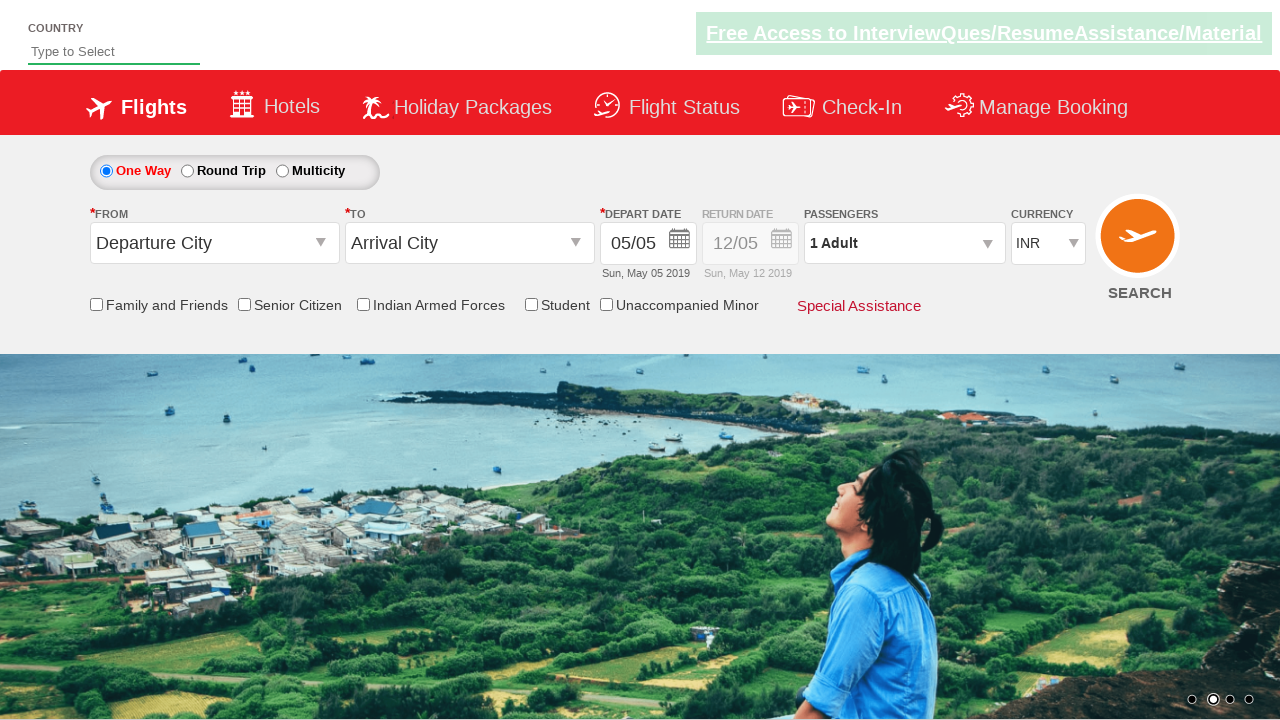

Verified senior citizen checkbox is initially unchecked
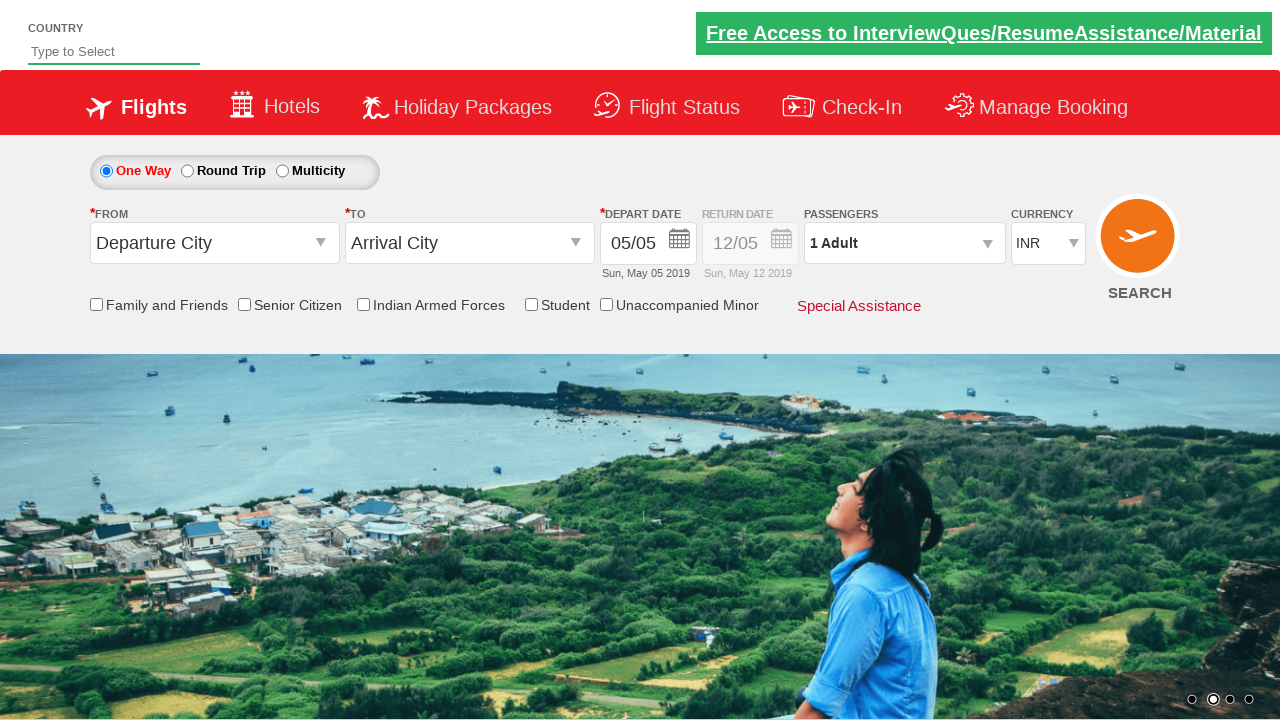

Clicked senior citizen discount checkbox at (244, 304) on input[id='ctl00_mainContent_chk_SeniorCitizenDiscount']
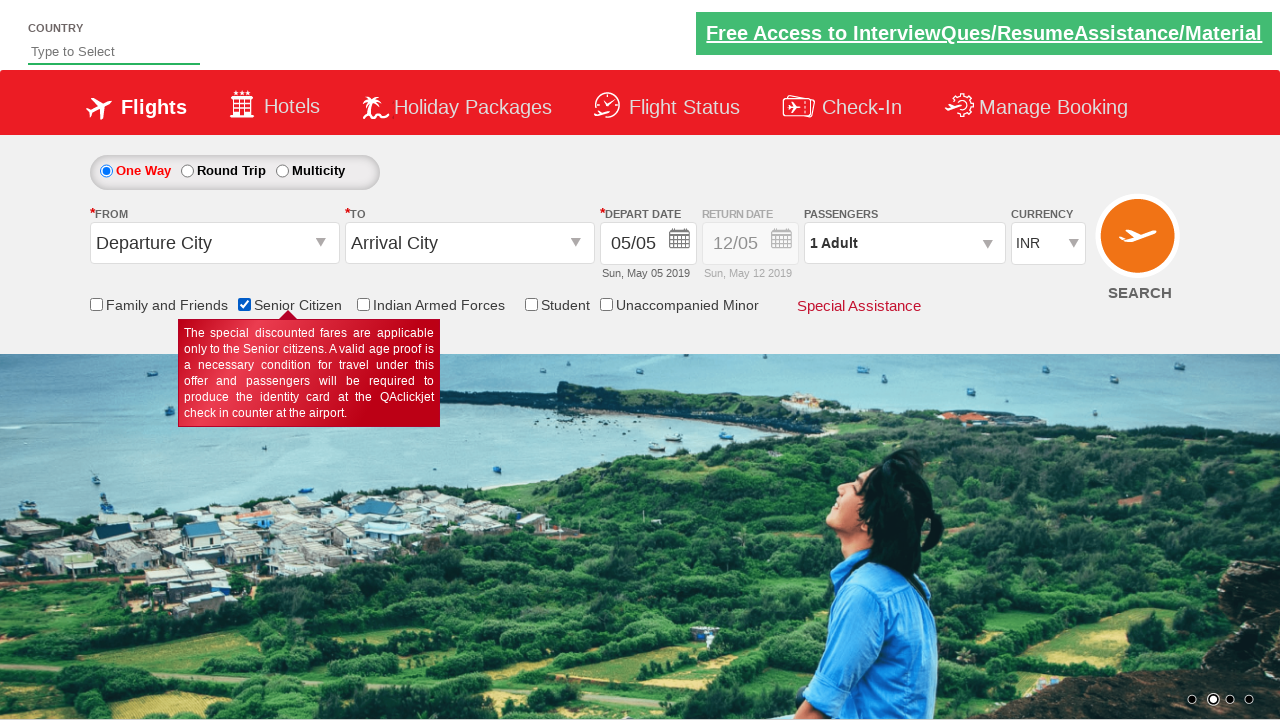

Verified senior citizen checkbox is now checked
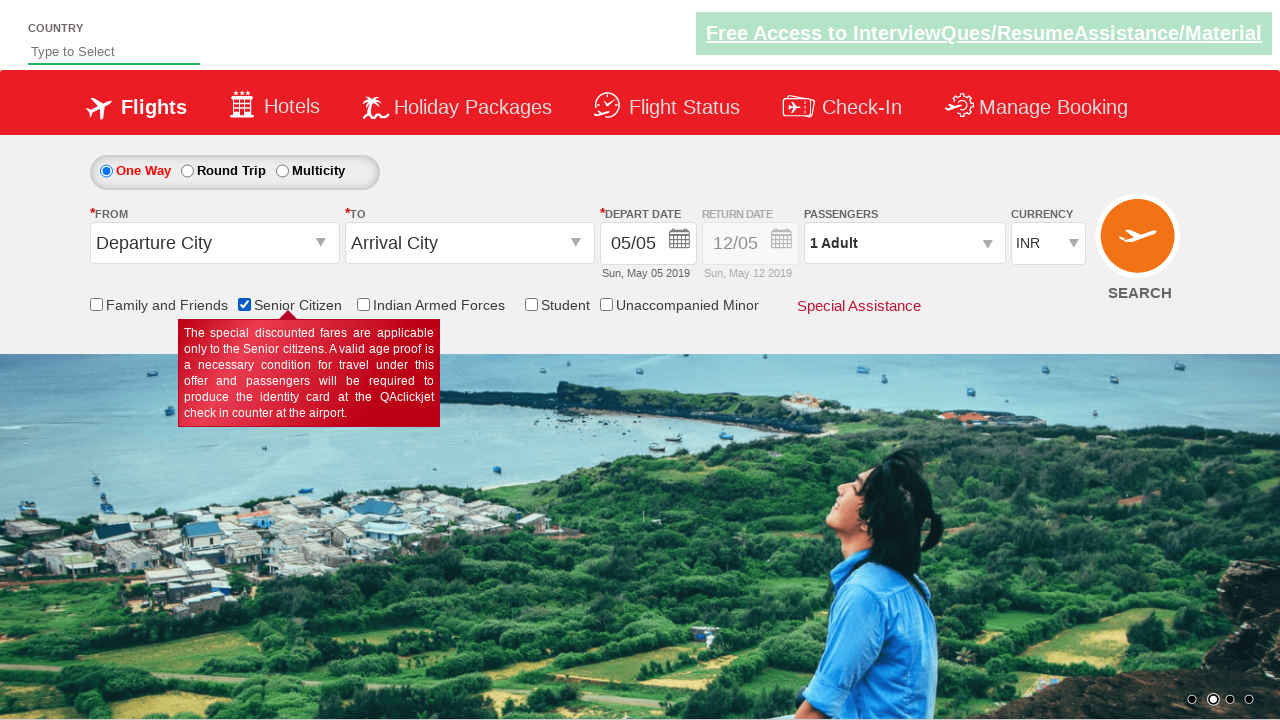

Retrieved initial style attribute of return date div
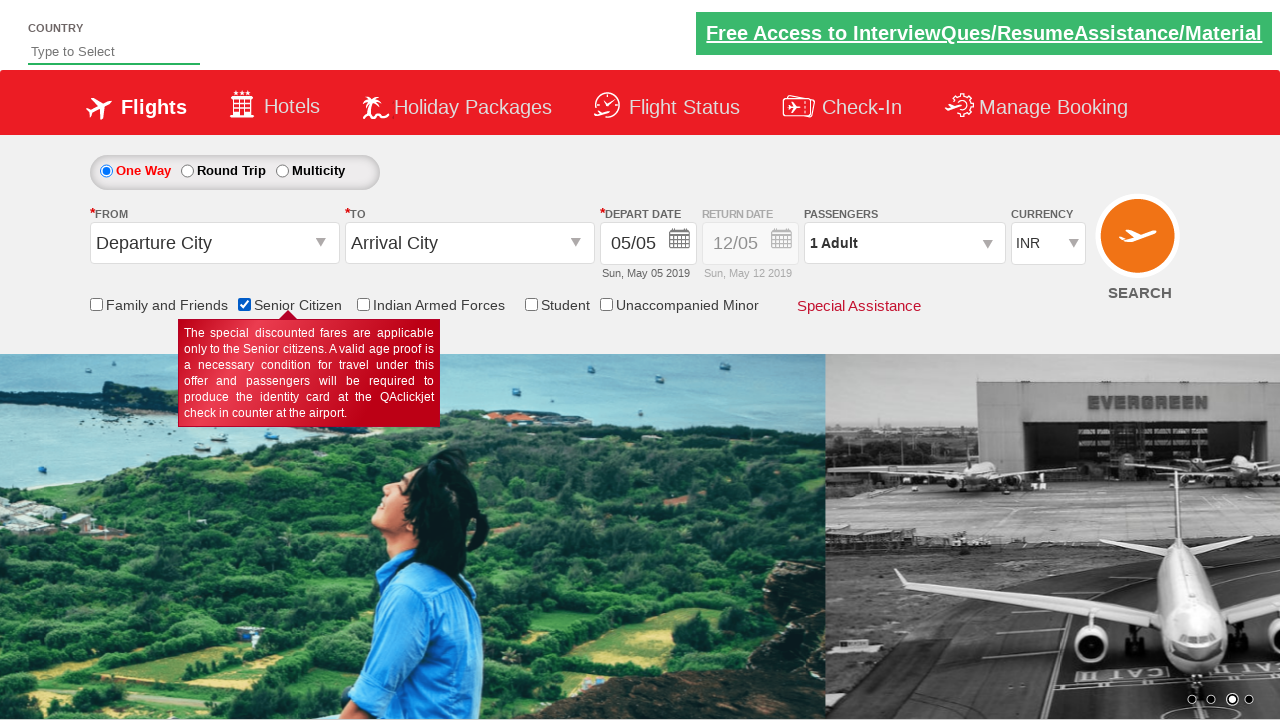

Clicked round trip radio button to enable return date at (187, 171) on #ctl00_mainContent_rbtnl_Trip_1
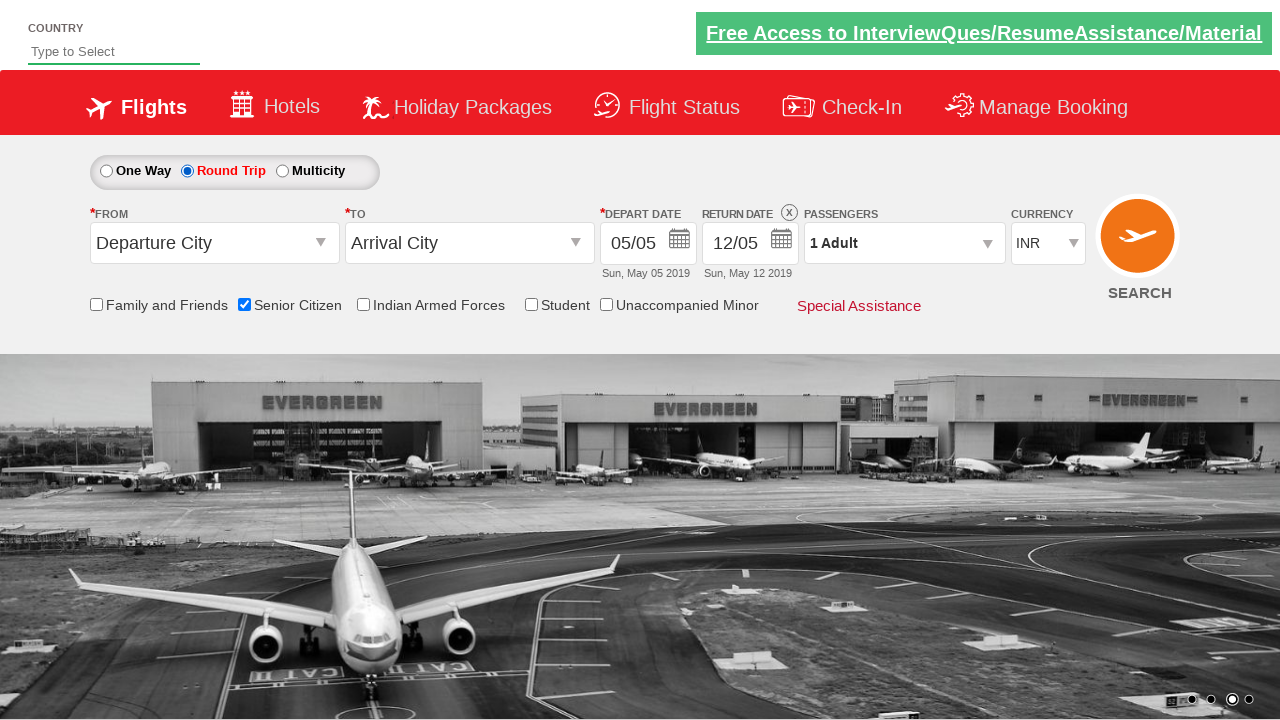

Retrieved updated style attribute of return date div
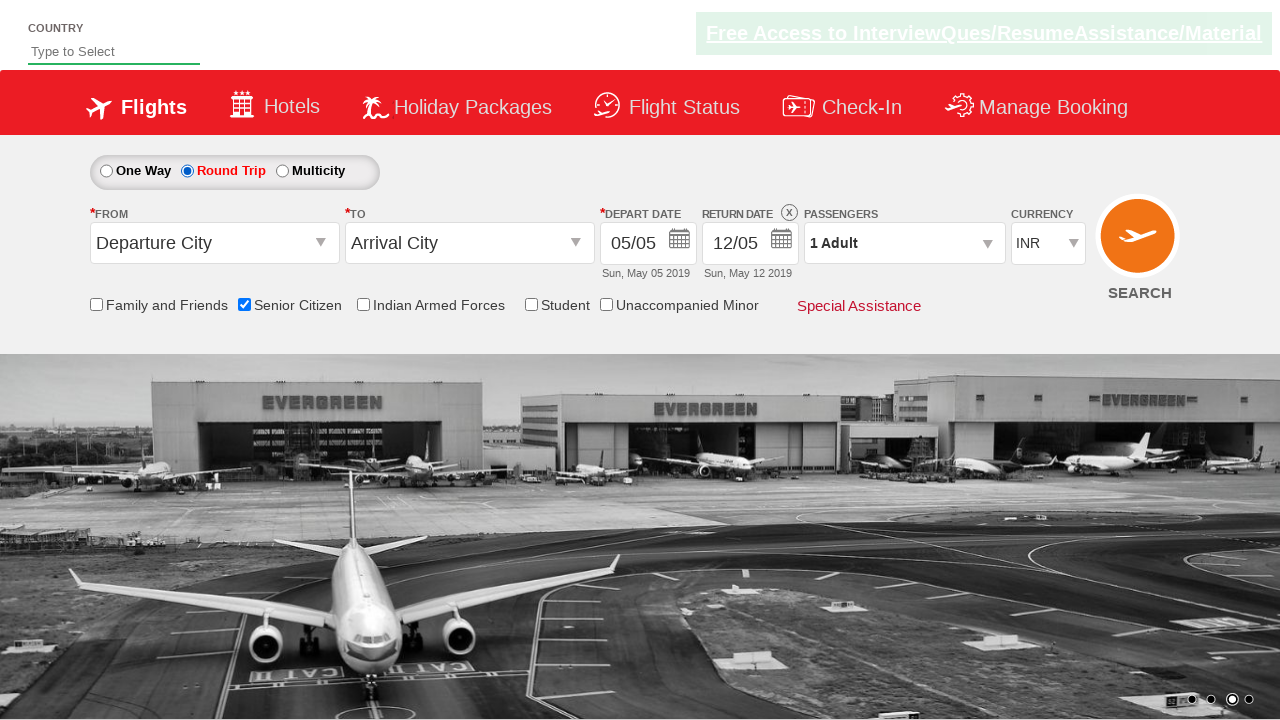

Verified return date field is enabled based on style attribute
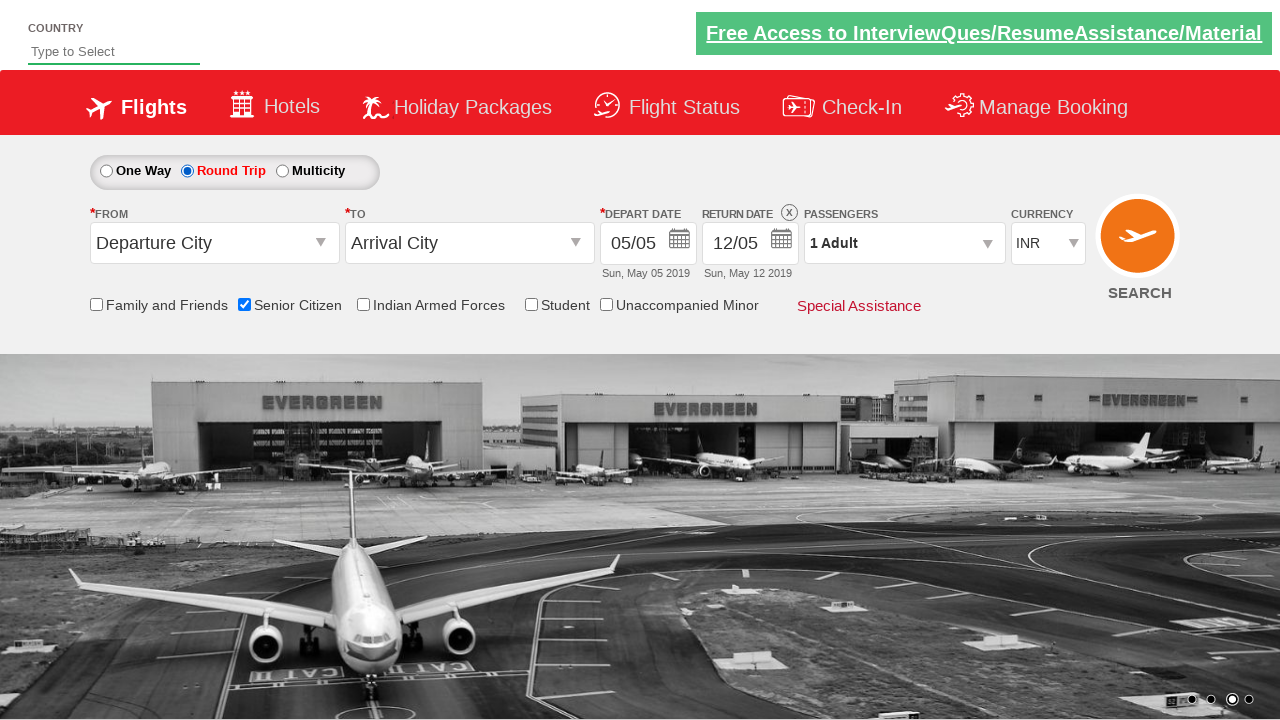

Counted total checkboxes on page: 6
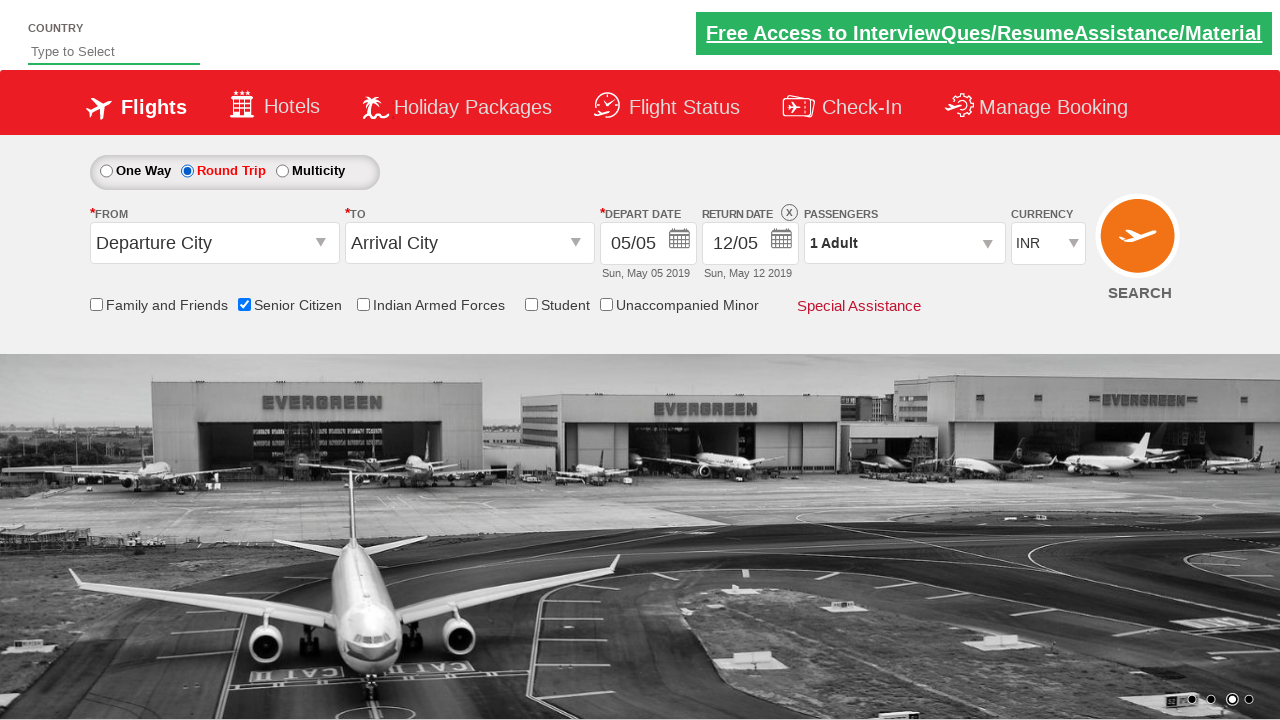

Clicked on passenger info dropdown to open passenger selection at (904, 243) on #divpaxinfo
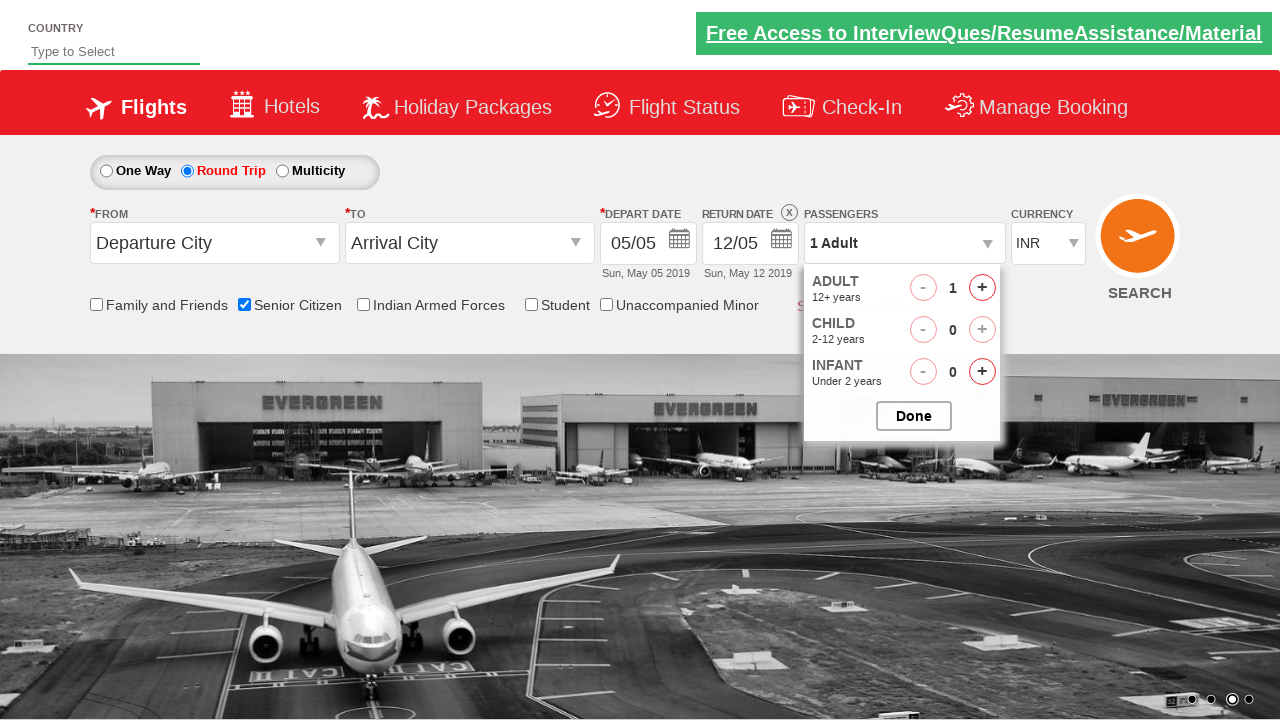

Clicked adult increment button (iteration 1/4) at (982, 288) on #hrefIncAdt
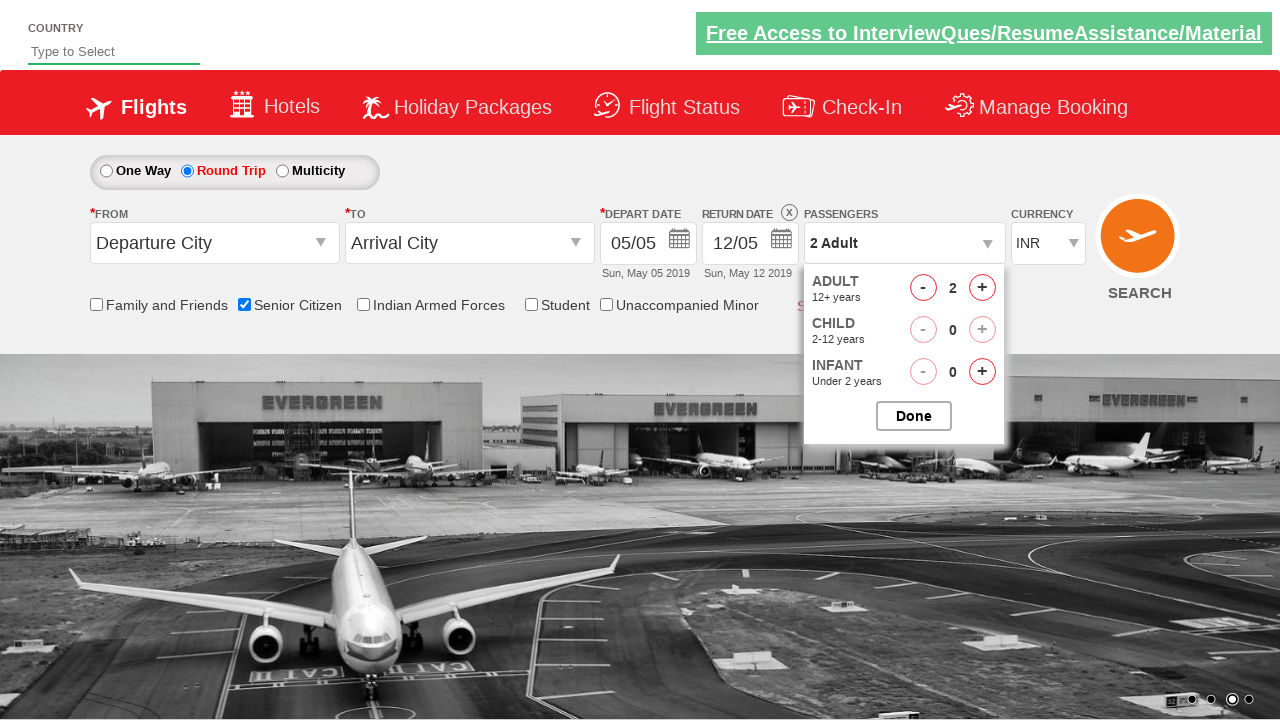

Clicked adult increment button (iteration 2/4) at (982, 288) on #hrefIncAdt
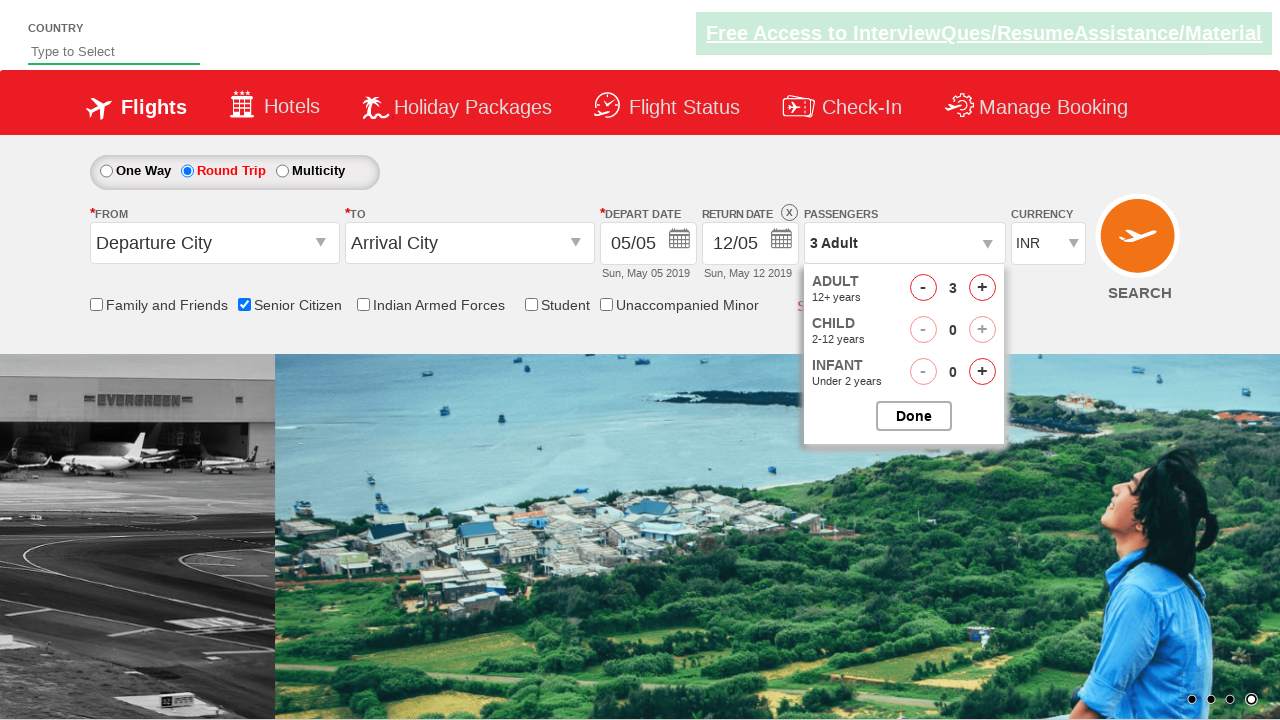

Clicked adult increment button (iteration 3/4) at (982, 288) on #hrefIncAdt
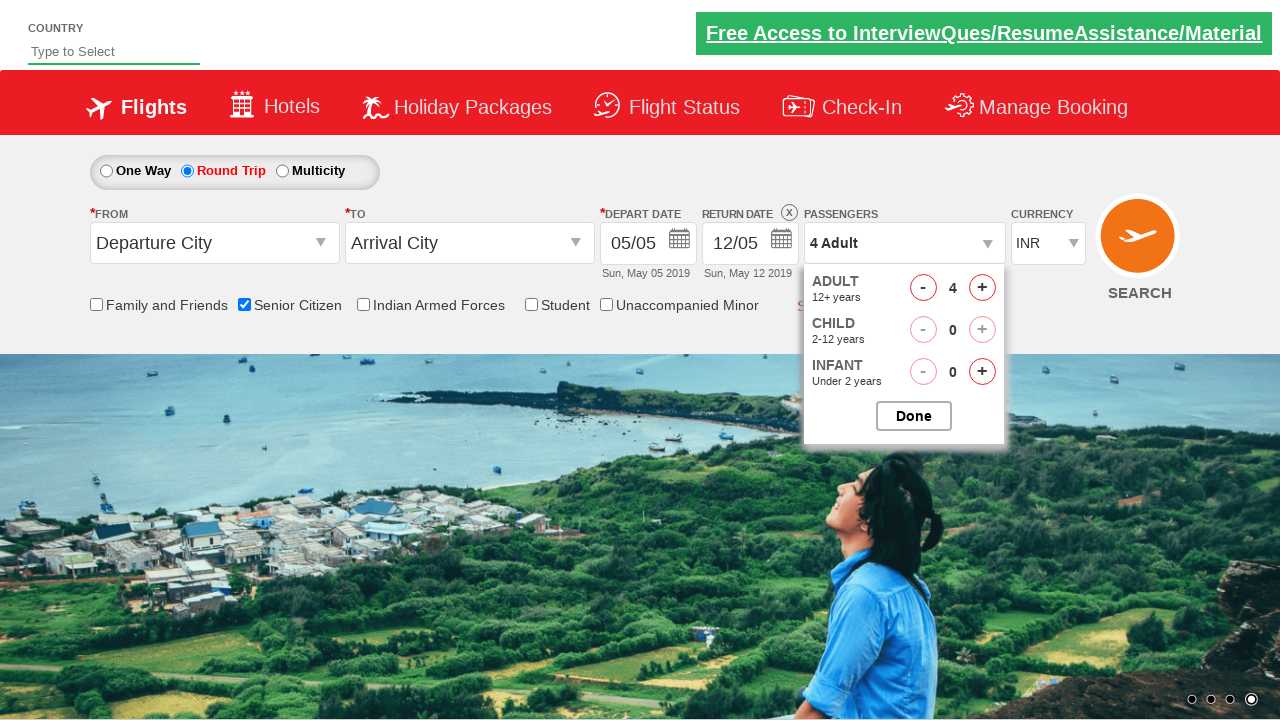

Clicked adult increment button (iteration 4/4) at (982, 288) on #hrefIncAdt
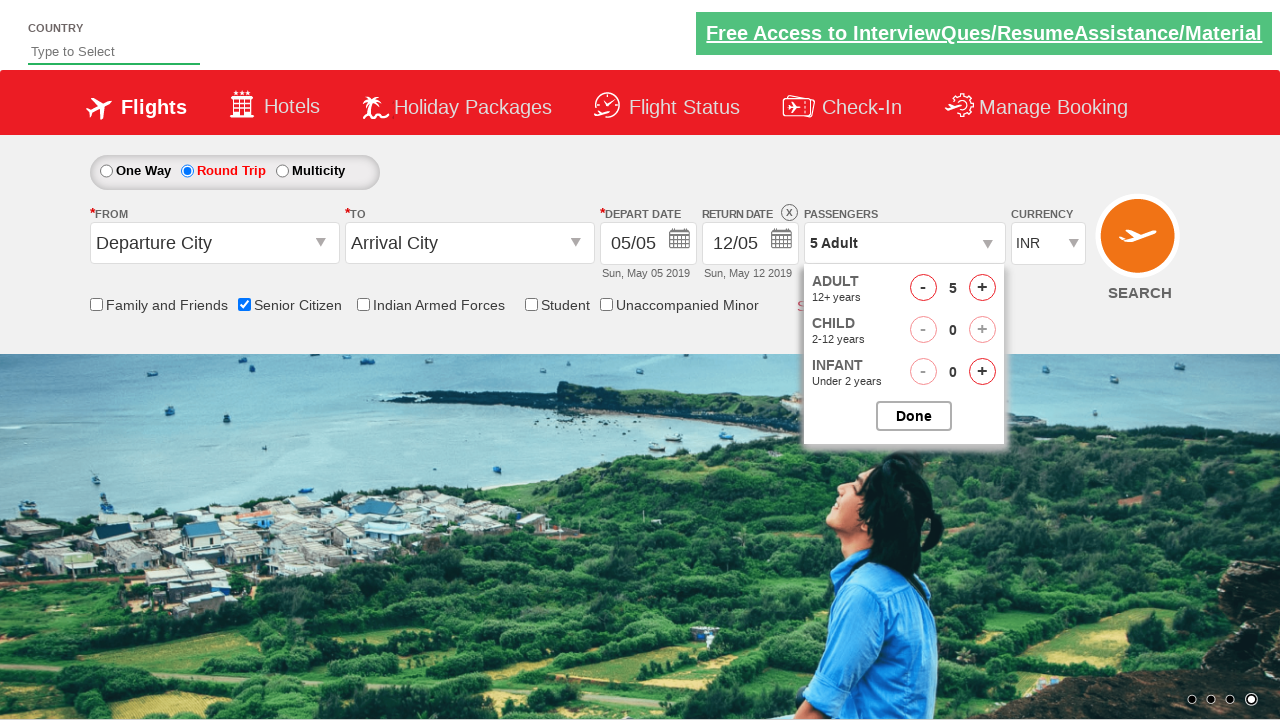

Closed passenger selection dropdown at (914, 416) on #btnclosepaxoption
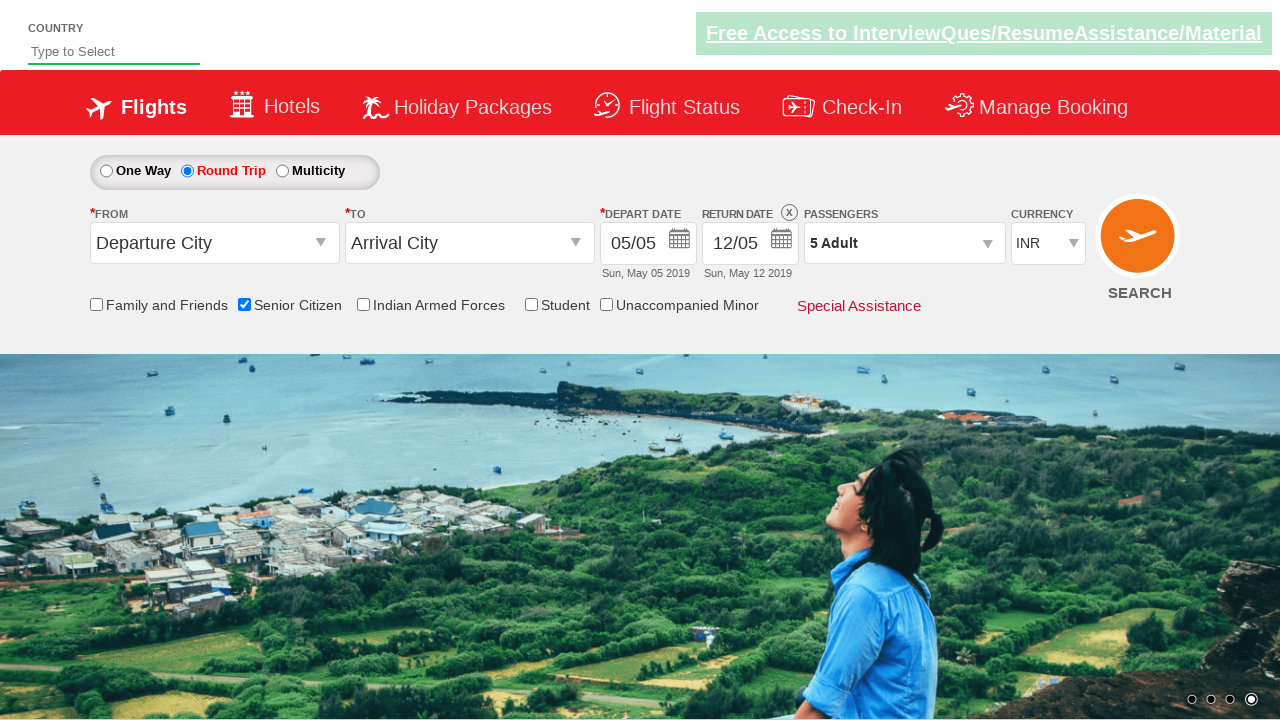

Verified passenger count displays '5 Adult'
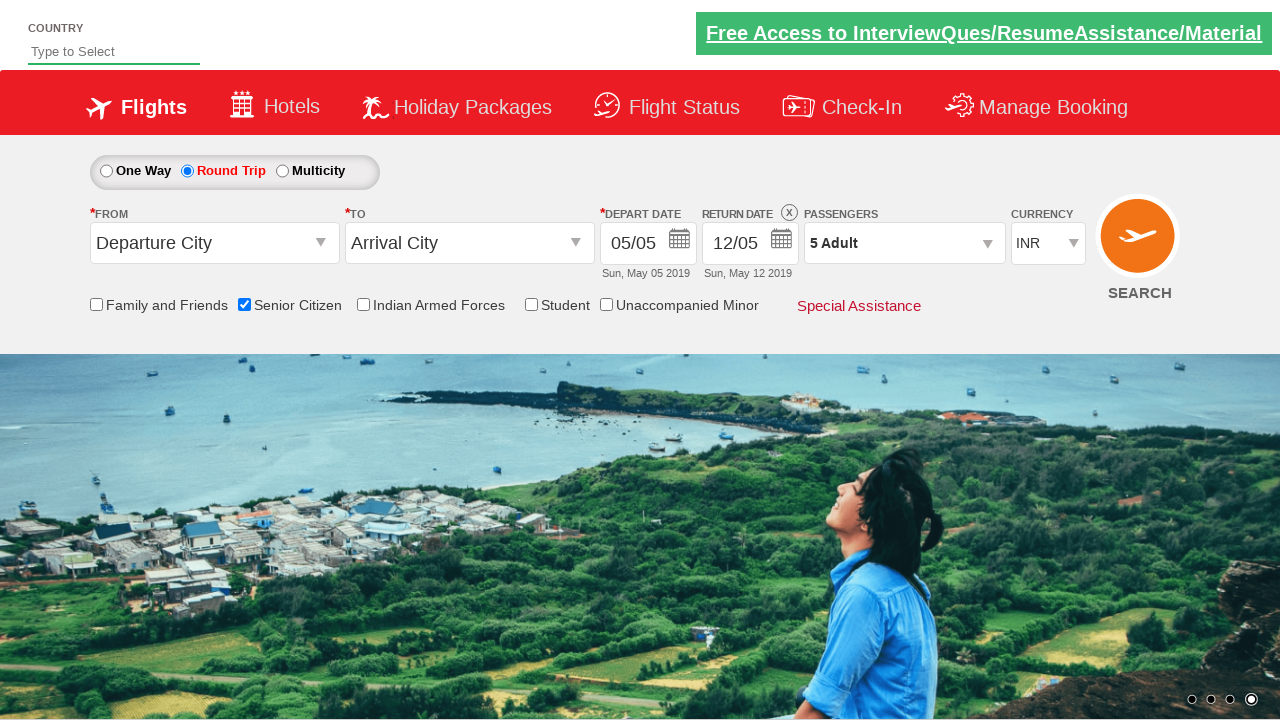

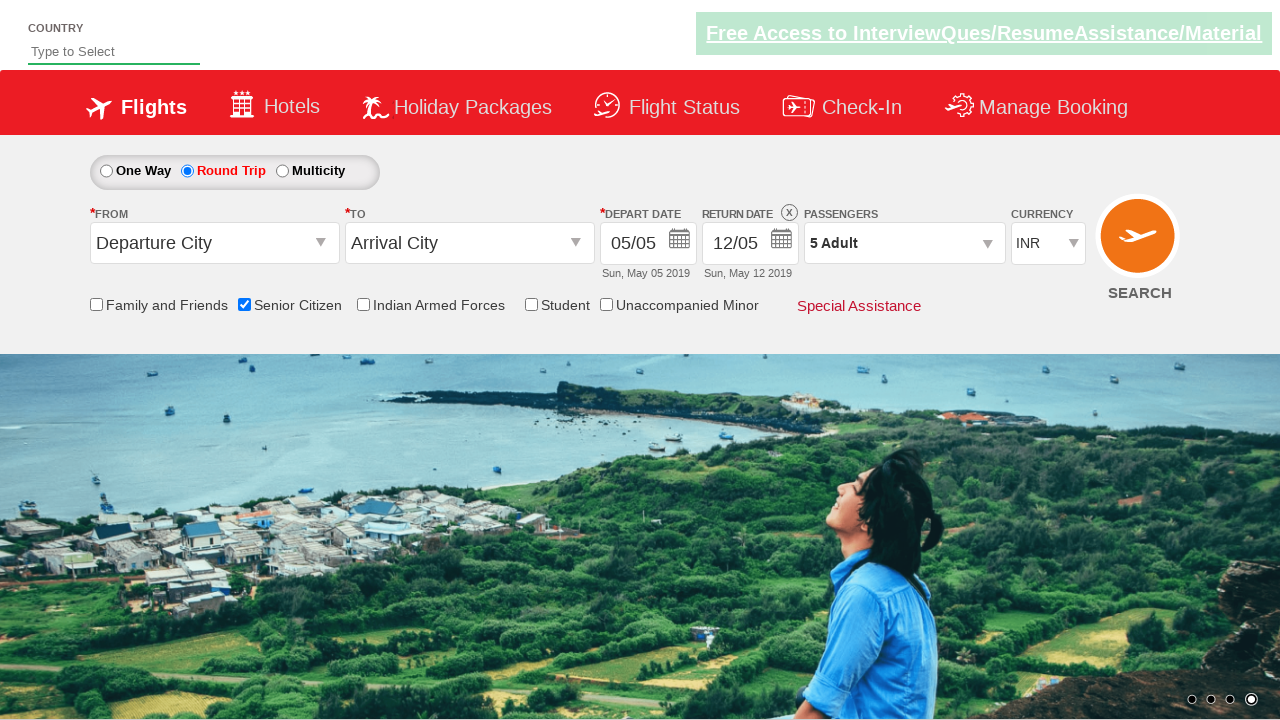